Tests a dropdown combo tree by clicking on the input box to reveal dropdown options and interacting with the dropdown elements

Starting URL: https://www.jqueryscript.net/demo/Drop-Down-Combo-Tree/

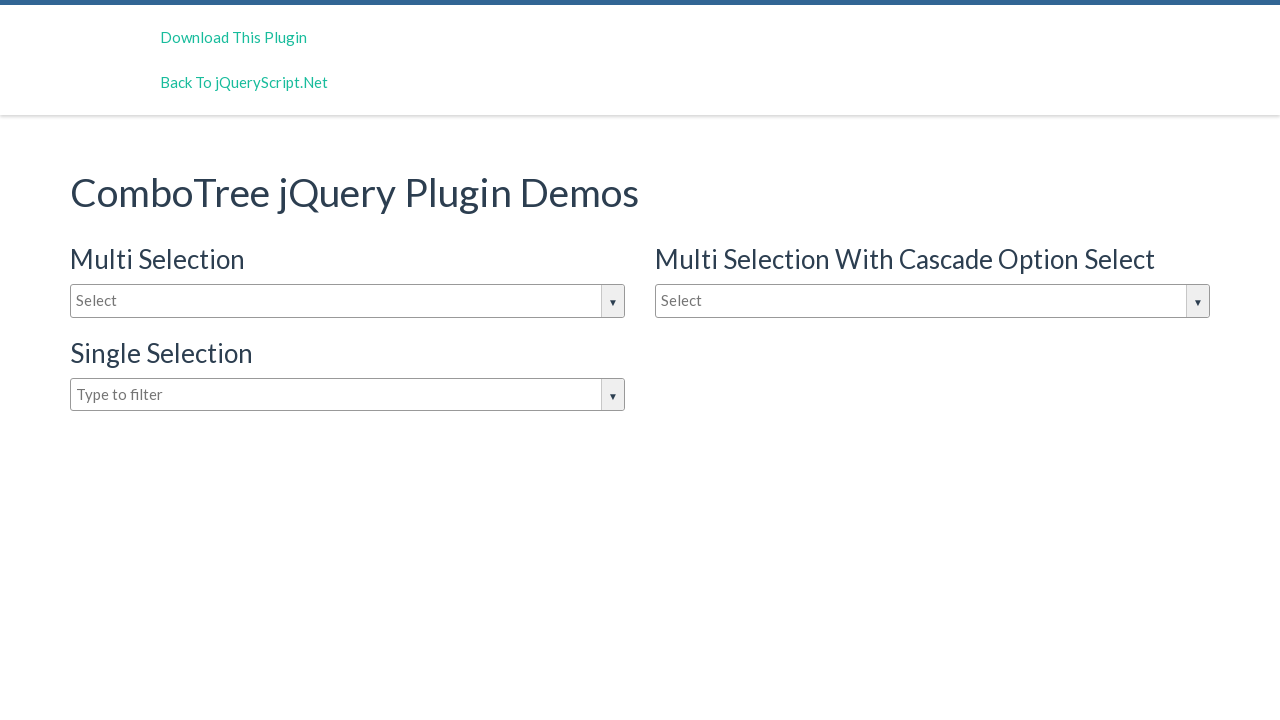

Clicked on the input box to reveal dropdown options at (348, 301) on input#justAnInputBox
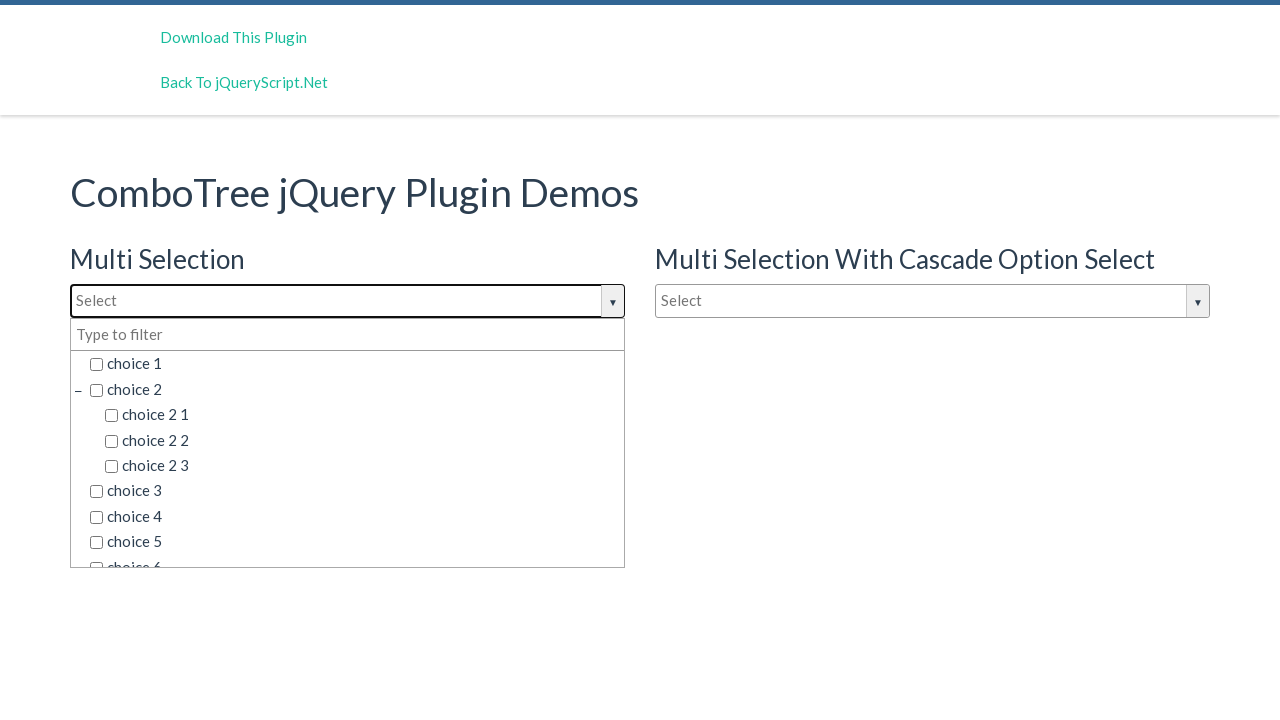

Dropdown items loaded and became visible
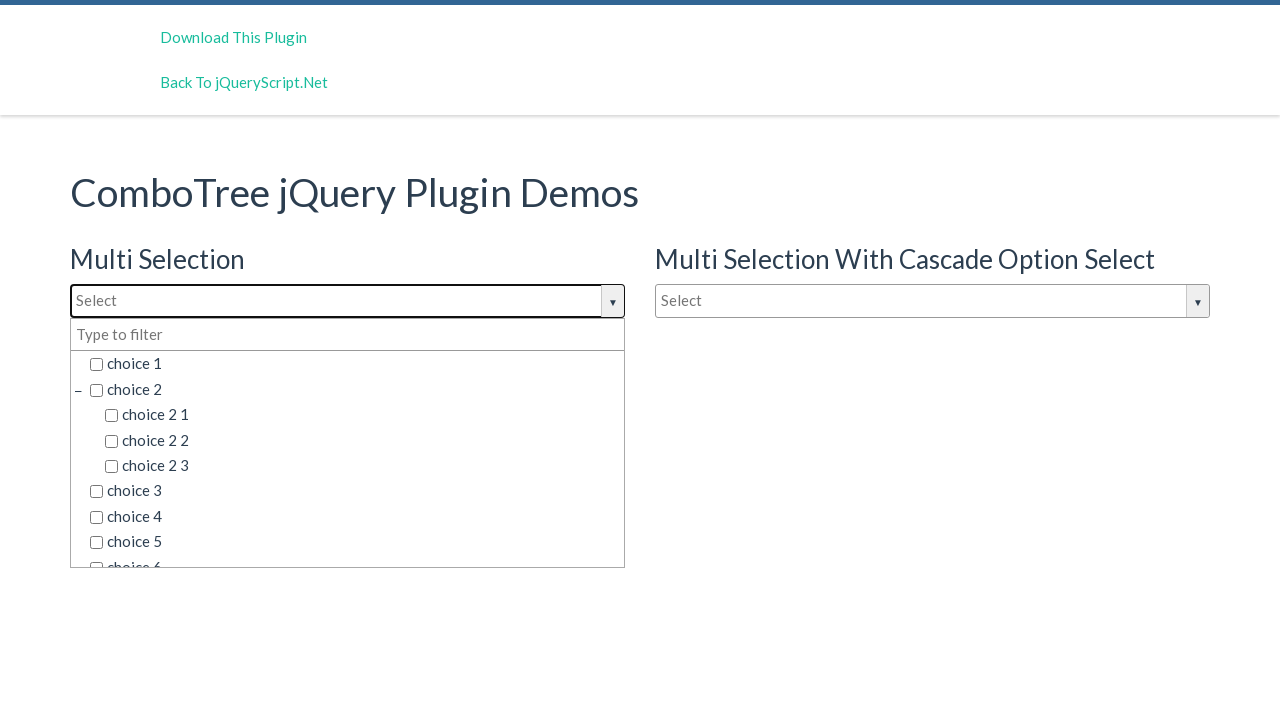

Retrieved all dropdown elements
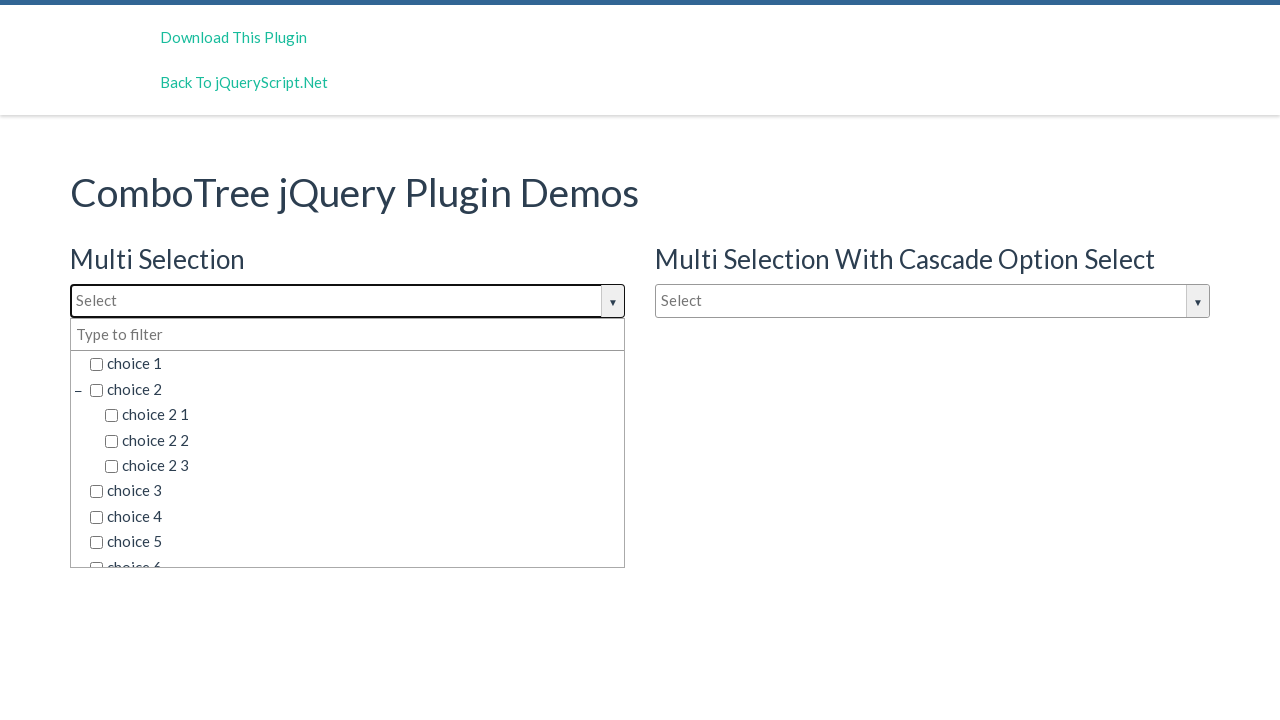

Found dropdown option 'choice 6'
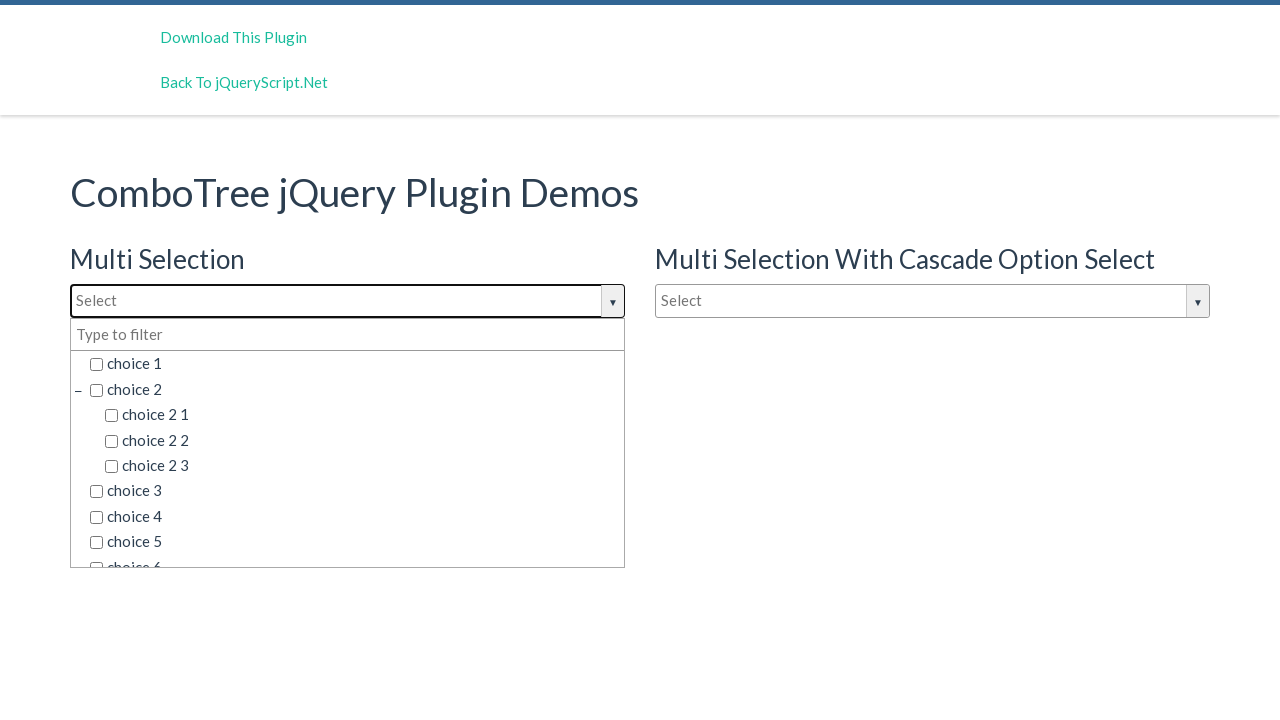

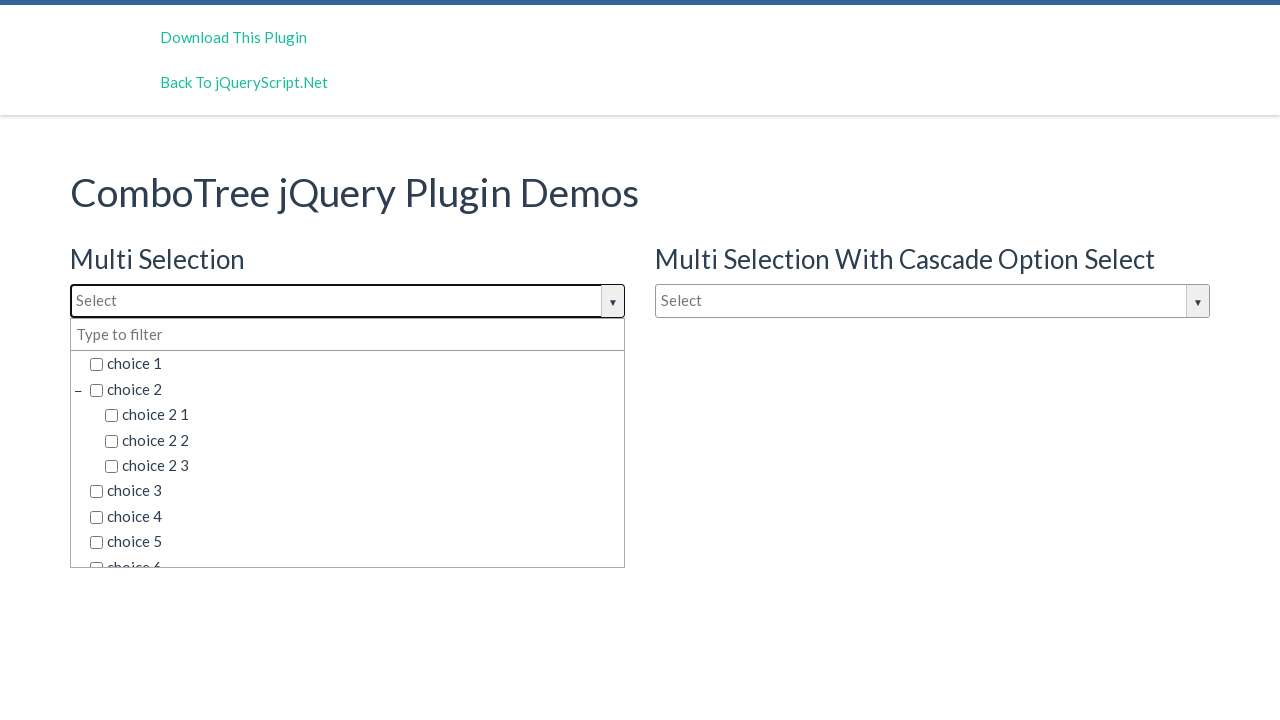